Tests that entering an empty string removes the todo item

Starting URL: https://demo.playwright.dev/todomvc

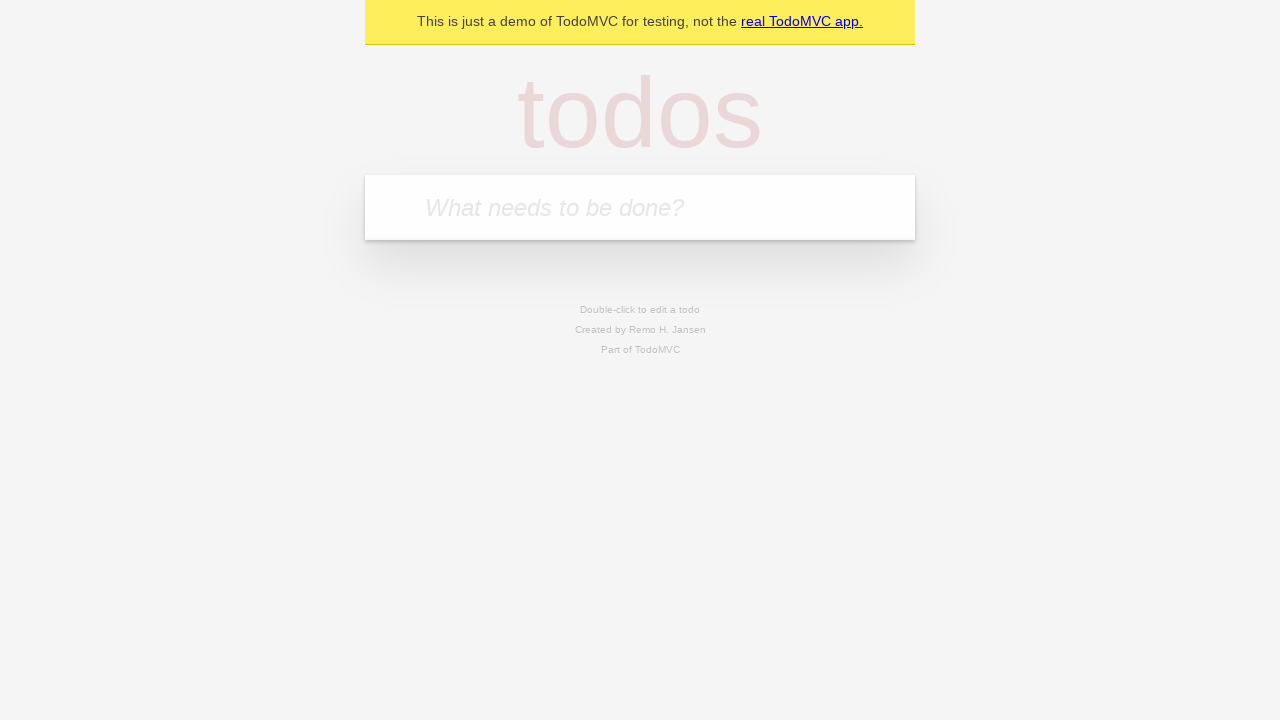

Filled new todo input with 'buy some cheese' on internal:attr=[placeholder="What needs to be done?"i]
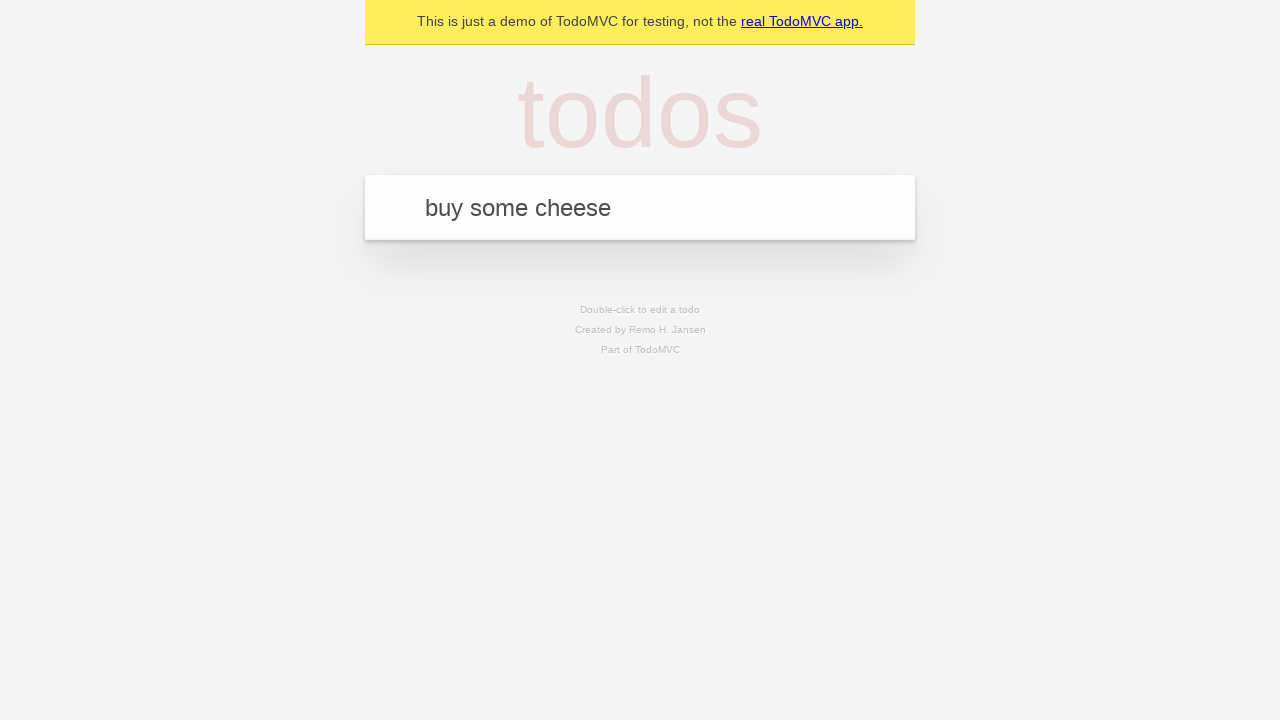

Pressed Enter to create todo 'buy some cheese' on internal:attr=[placeholder="What needs to be done?"i]
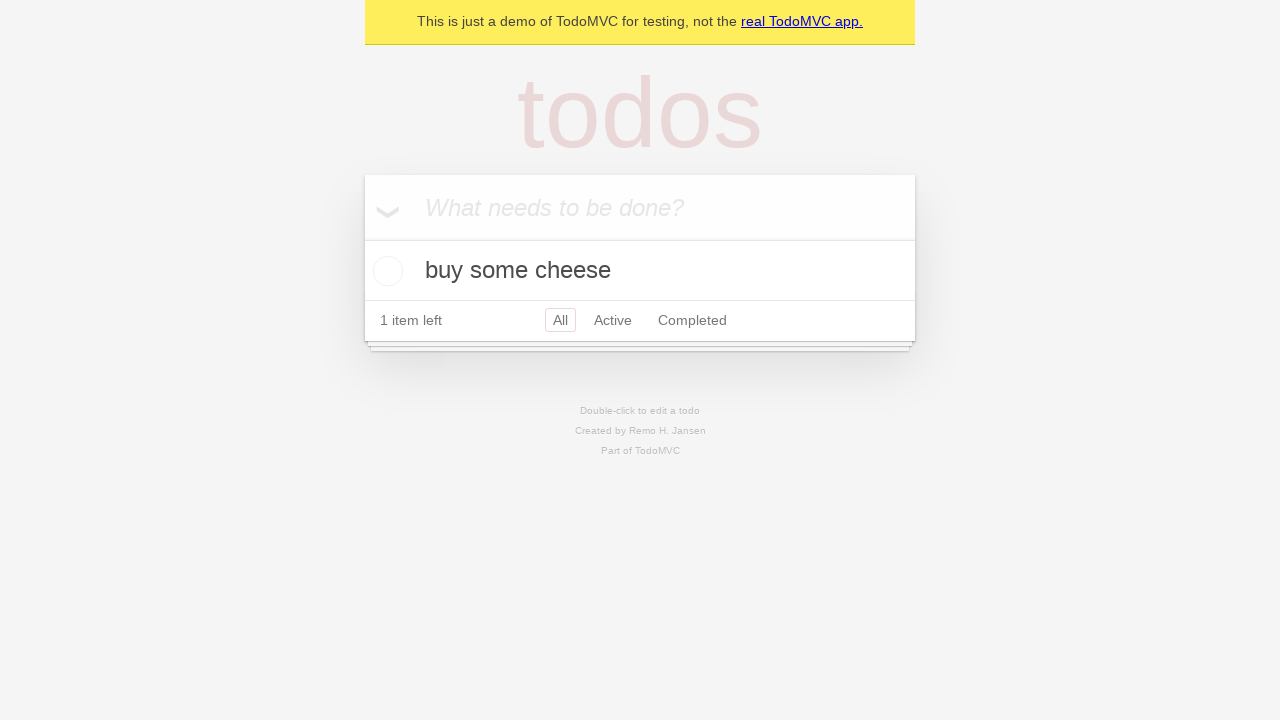

Filled new todo input with 'feed the cat' on internal:attr=[placeholder="What needs to be done?"i]
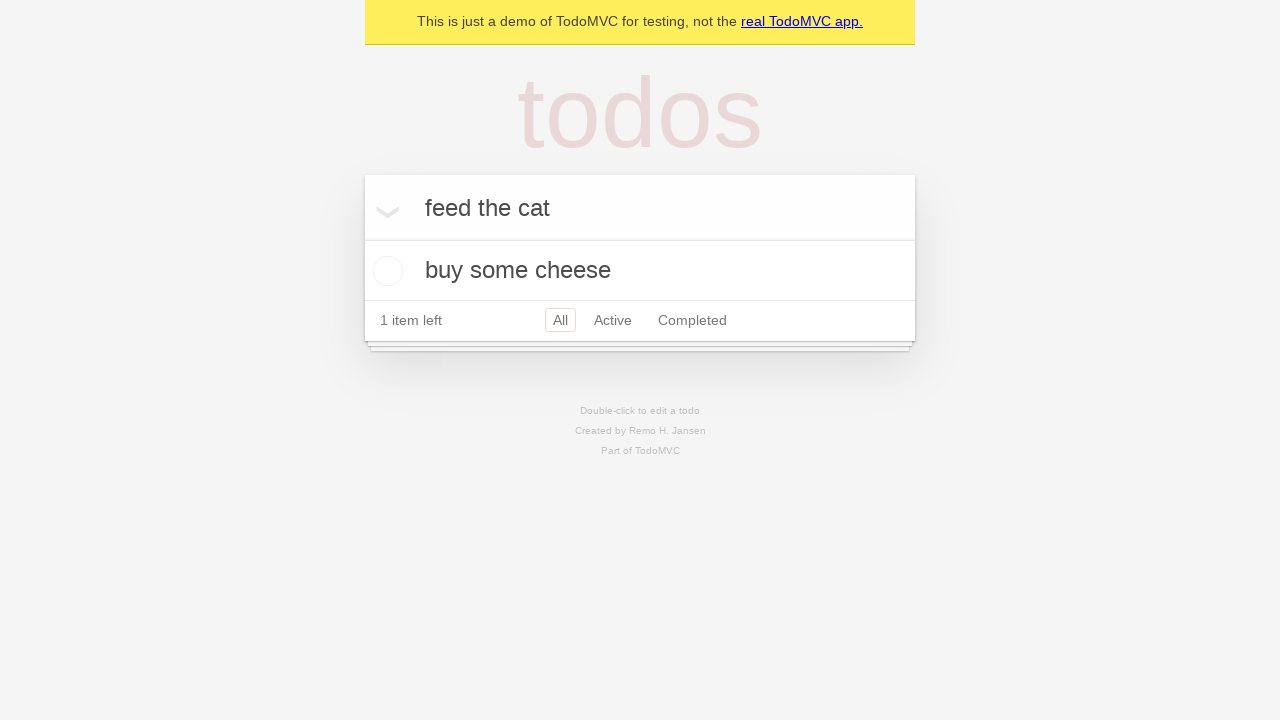

Pressed Enter to create todo 'feed the cat' on internal:attr=[placeholder="What needs to be done?"i]
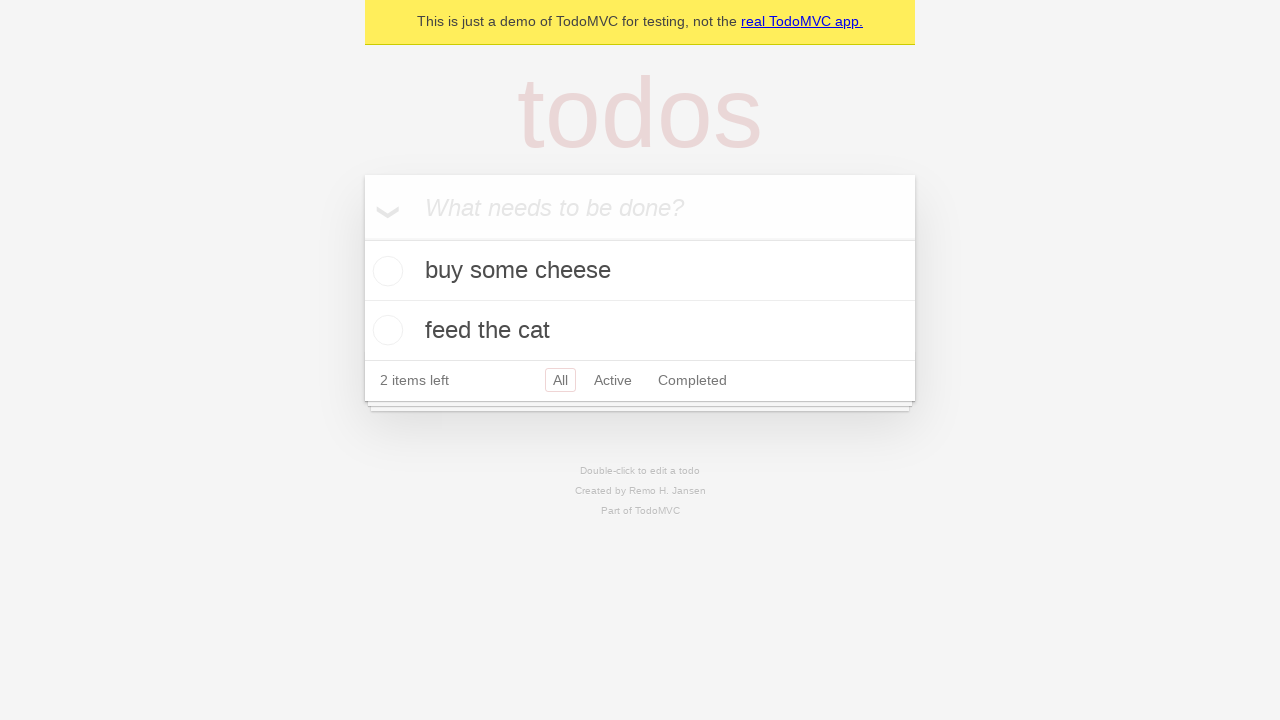

Filled new todo input with 'book a doctors appointment' on internal:attr=[placeholder="What needs to be done?"i]
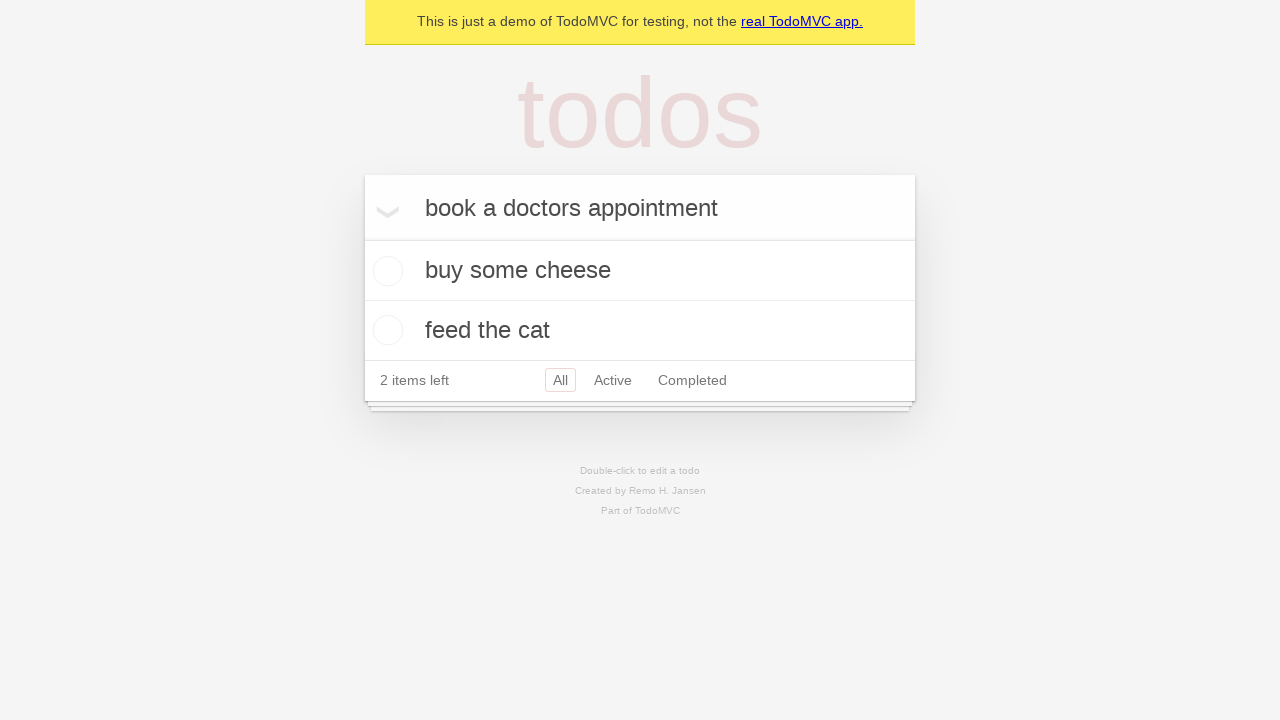

Pressed Enter to create todo 'book a doctors appointment' on internal:attr=[placeholder="What needs to be done?"i]
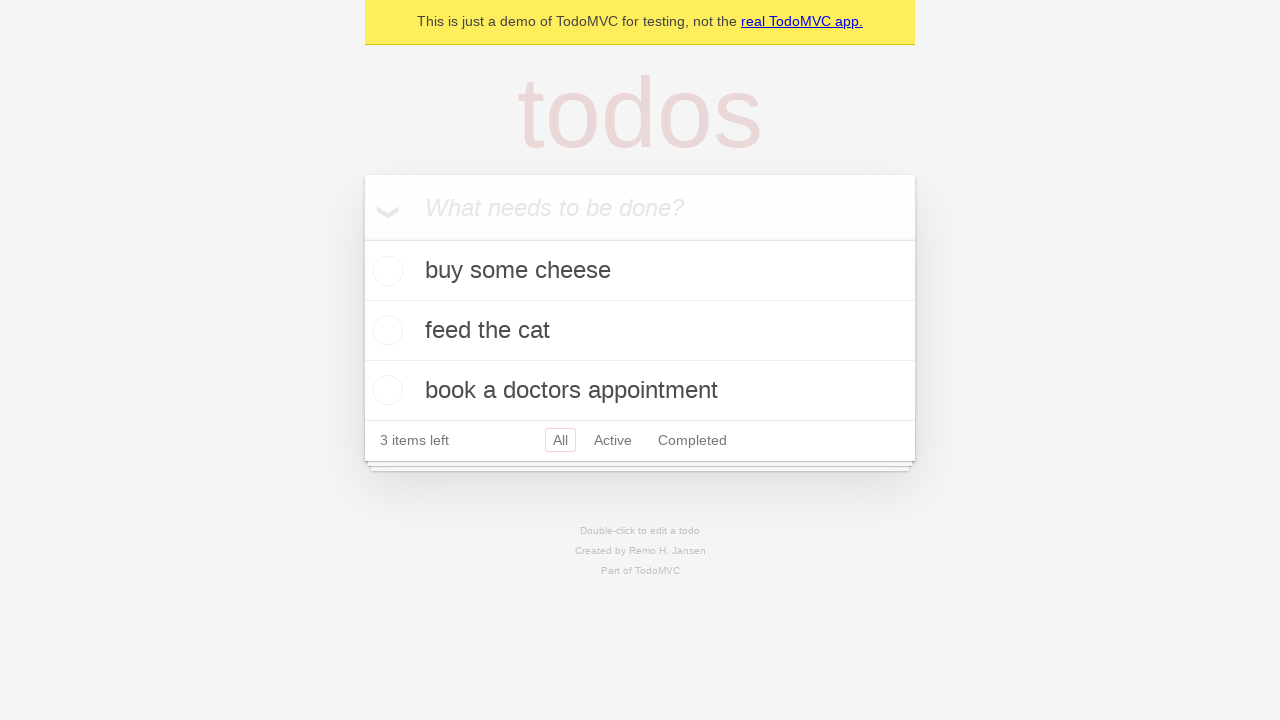

All 3 todo items have appeared on the page
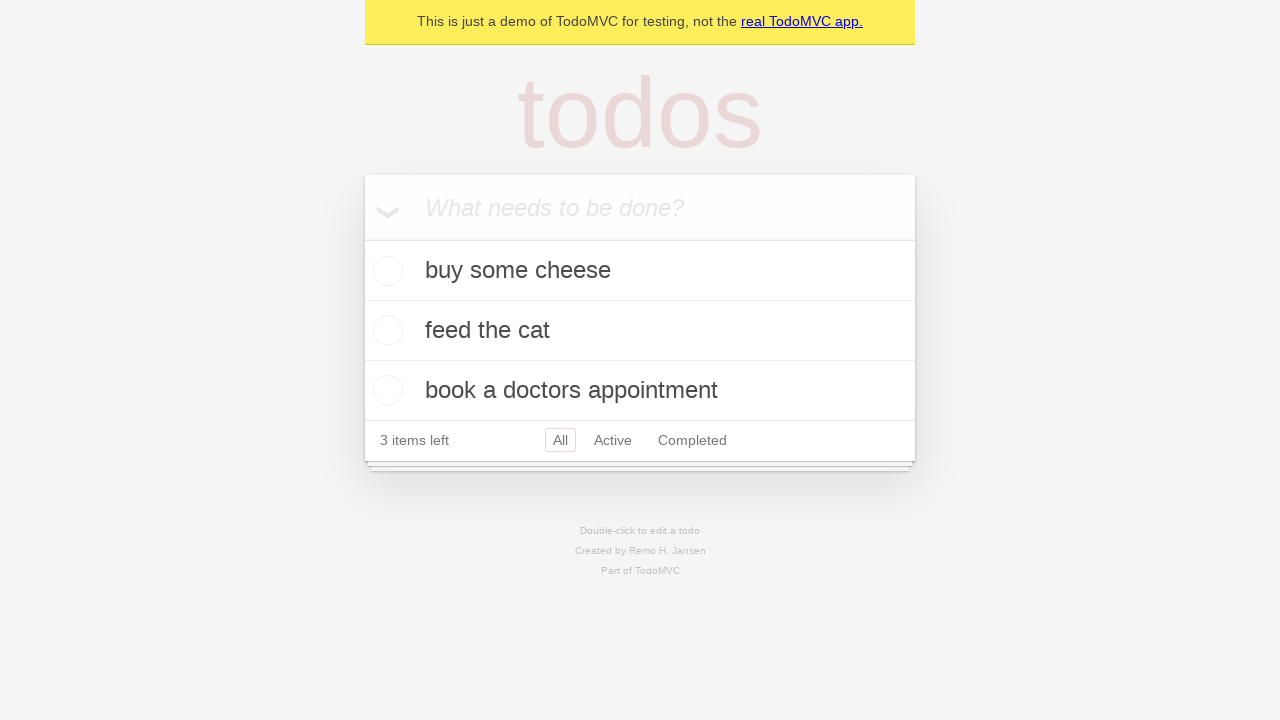

Double-clicked on the second todo item to enter edit mode at (640, 331) on internal:testid=[data-testid="todo-item"s] >> nth=1
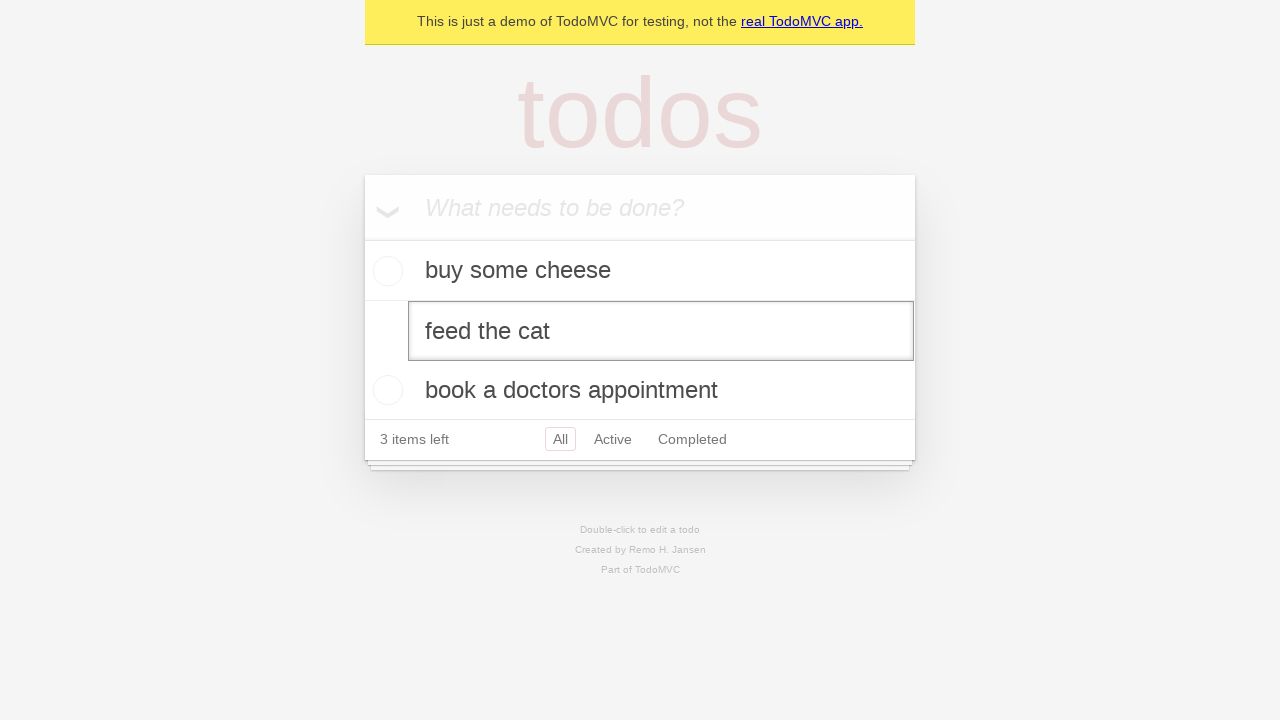

Cleared the todo text by filling with empty string on internal:testid=[data-testid="todo-item"s] >> nth=1 >> internal:role=textbox[nam
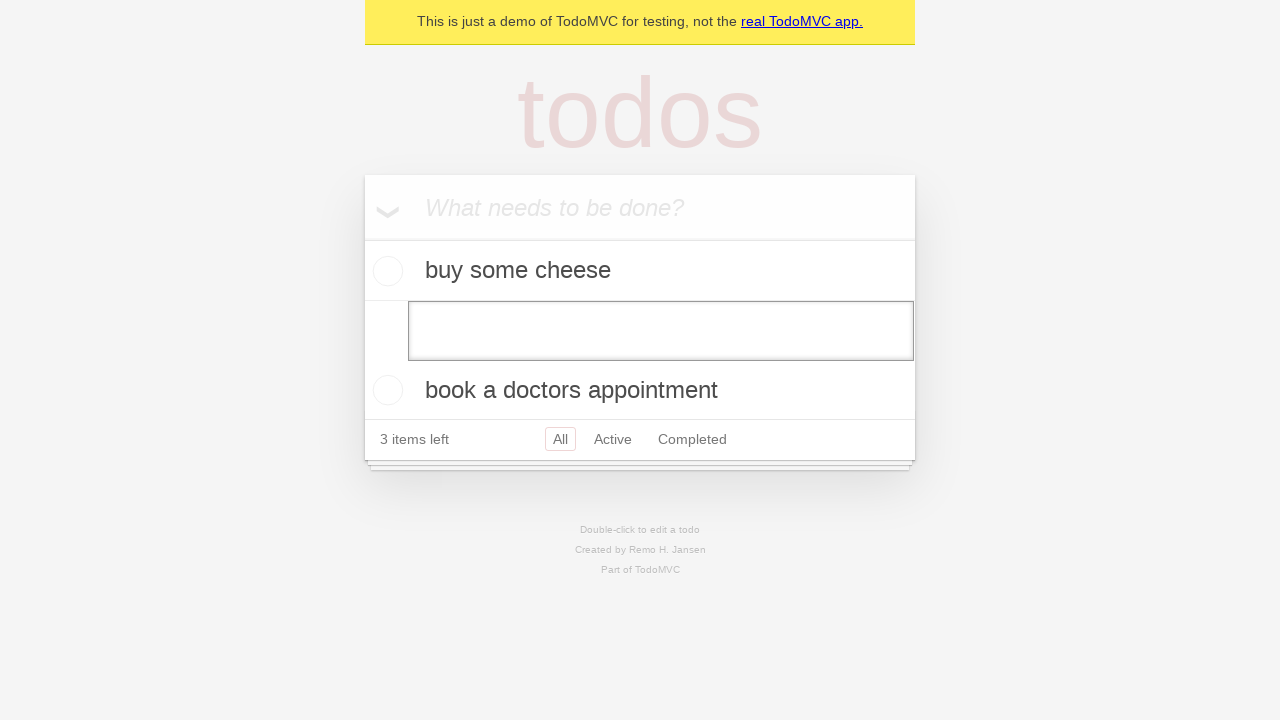

Pressed Enter to confirm empty text entry on internal:testid=[data-testid="todo-item"s] >> nth=1 >> internal:role=textbox[nam
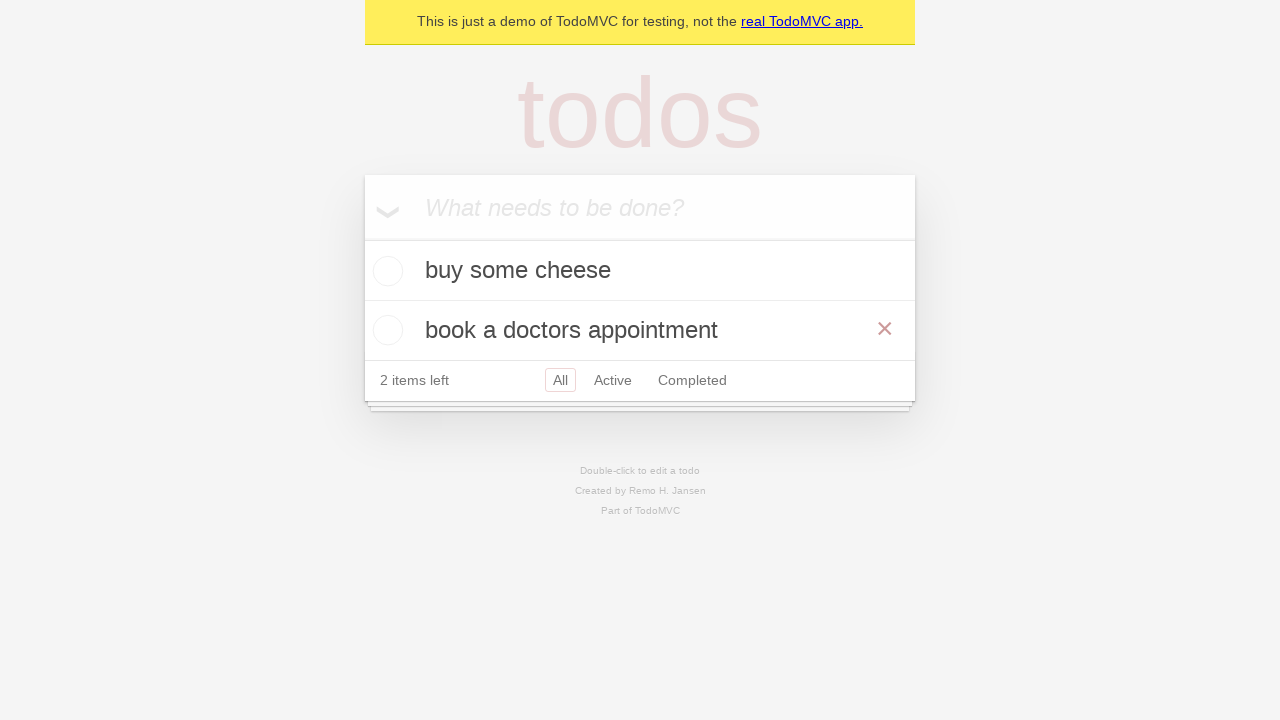

Waited for the todo item to be deleted from the list
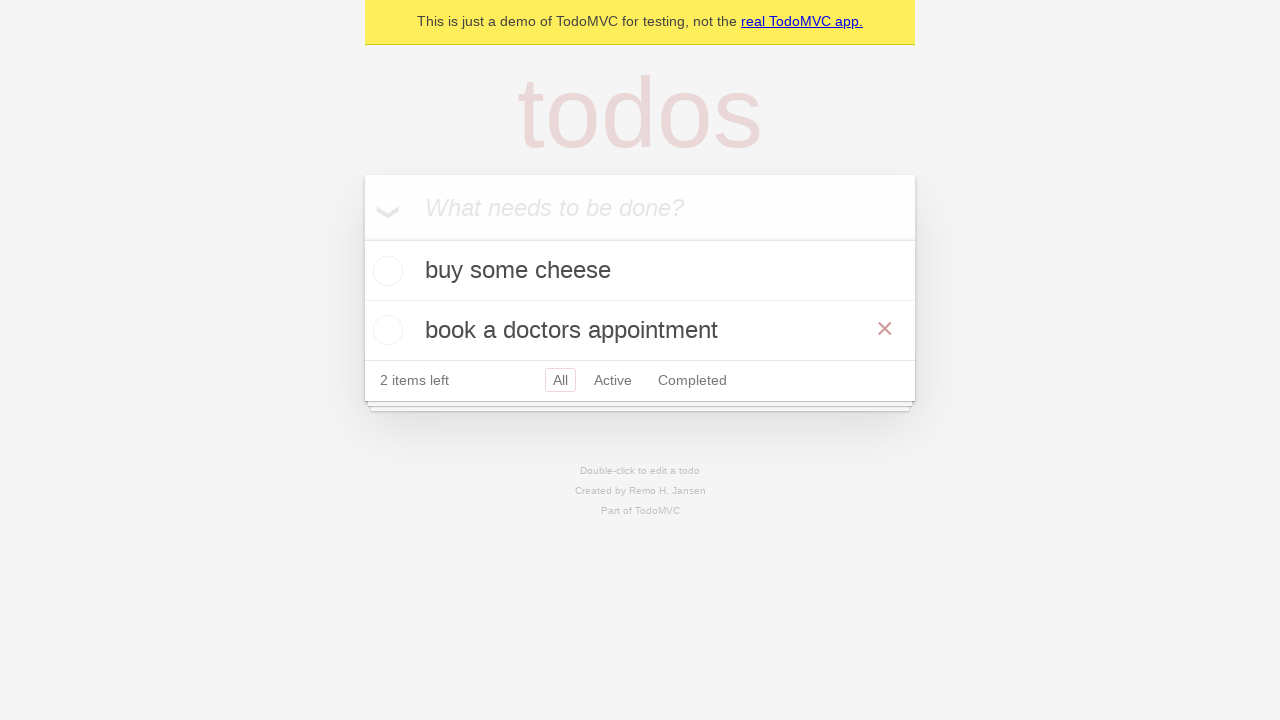

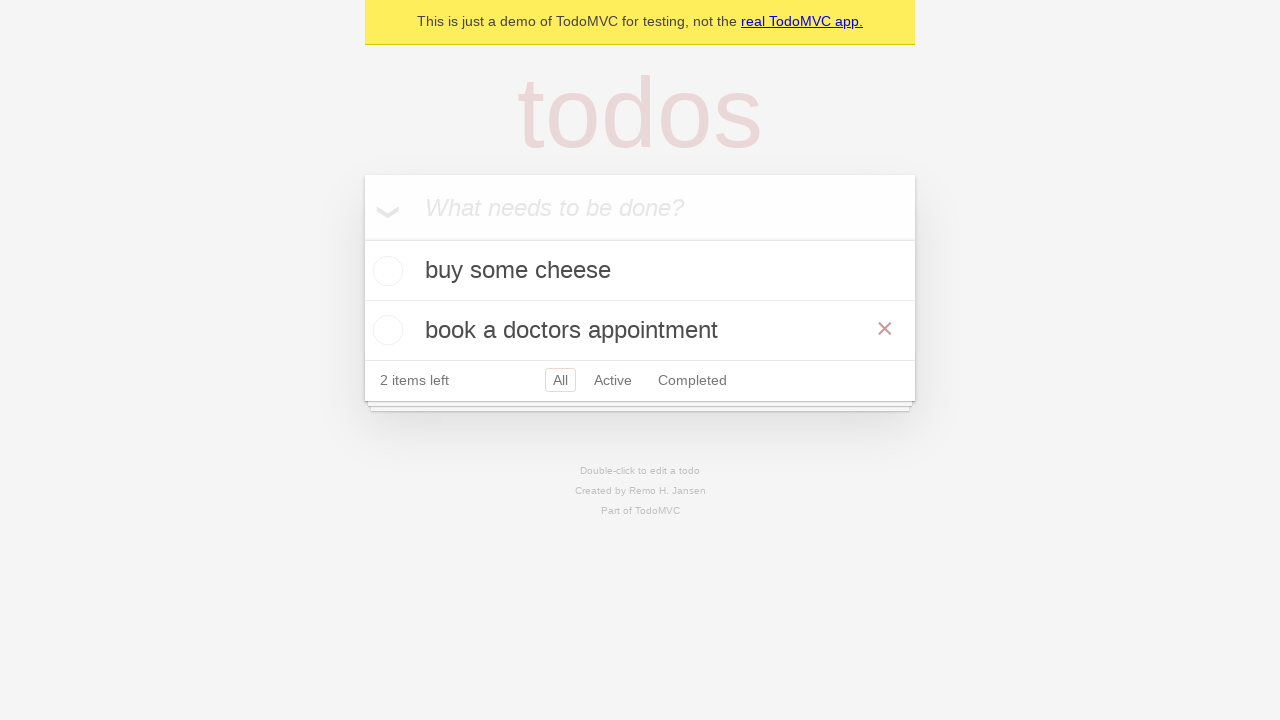